Tests the "Moved" link on DemoQA Links page, verifying it returns a 301 status code response

Starting URL: https://demoqa.com/links

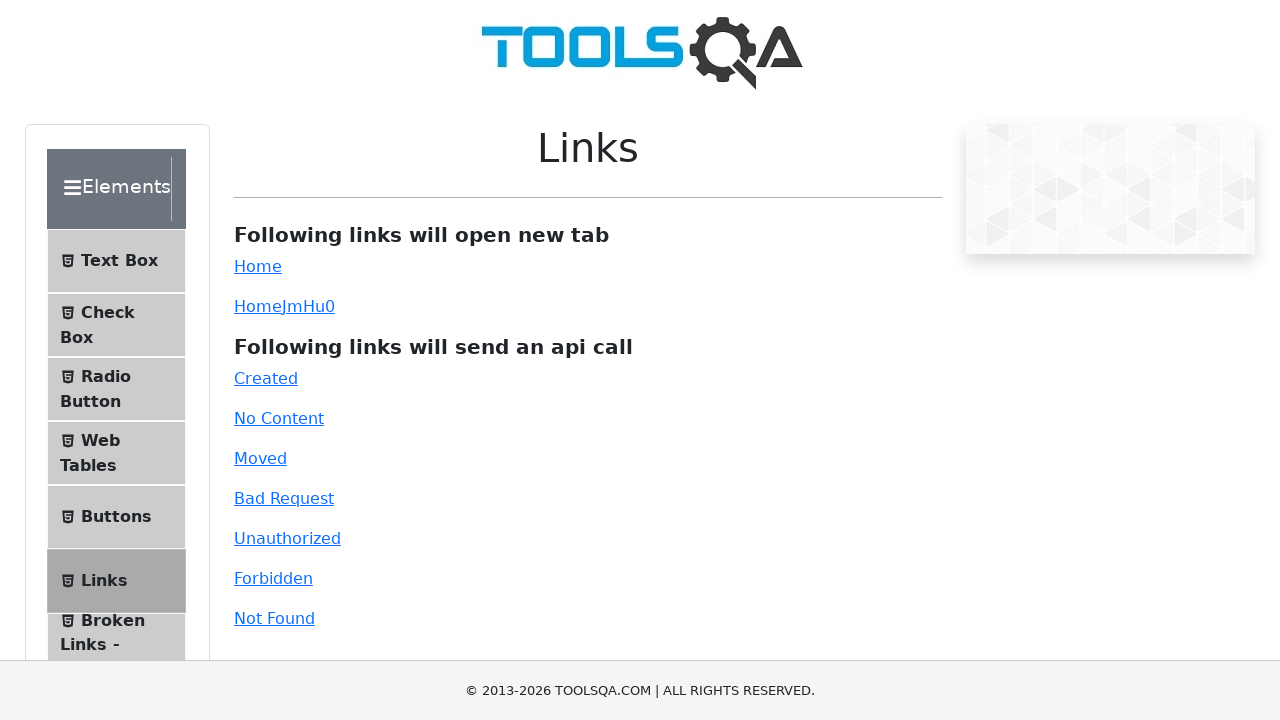

Clicked on the 'Moved' link on DemoQA Links page at (260, 458) on a#moved
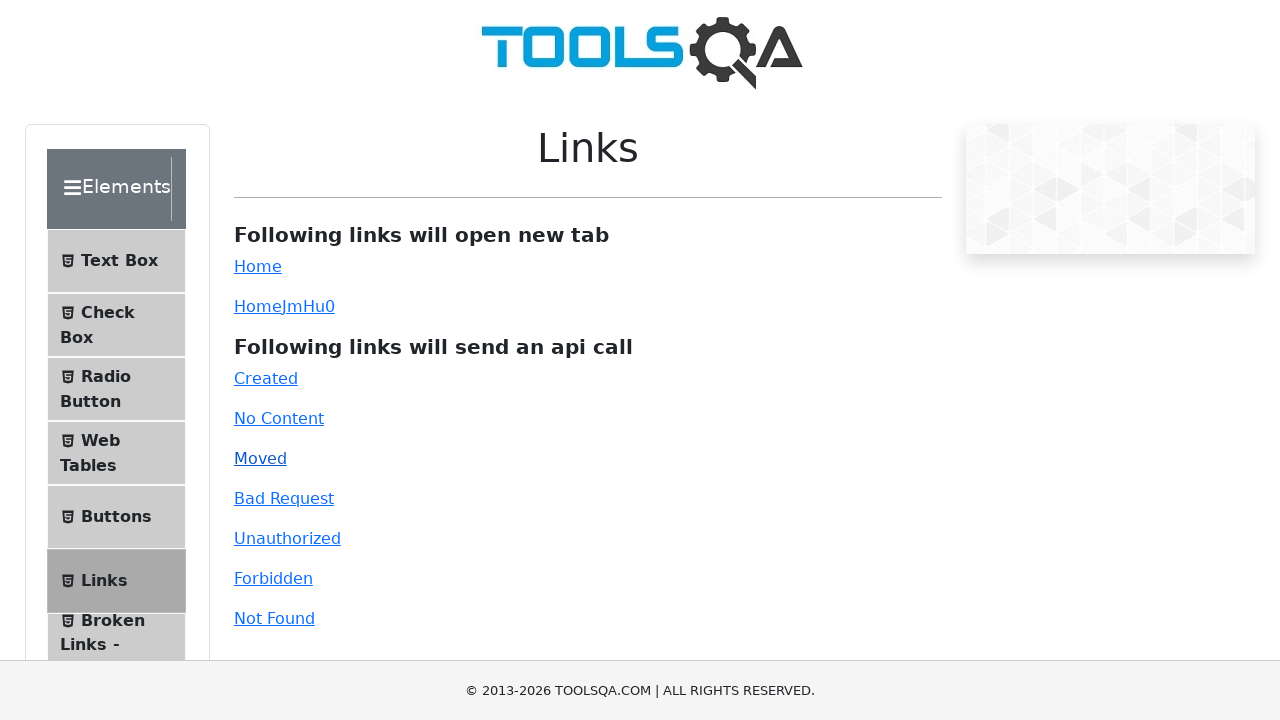

Response message appeared with 301 status code
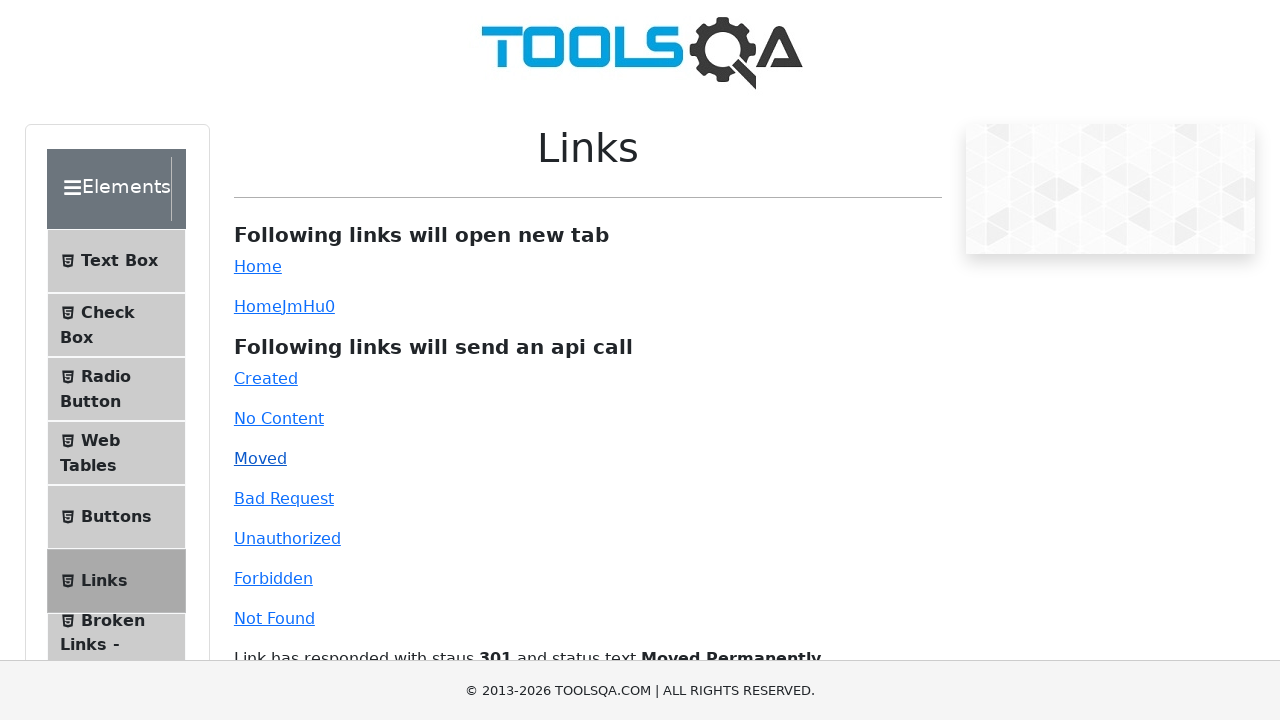

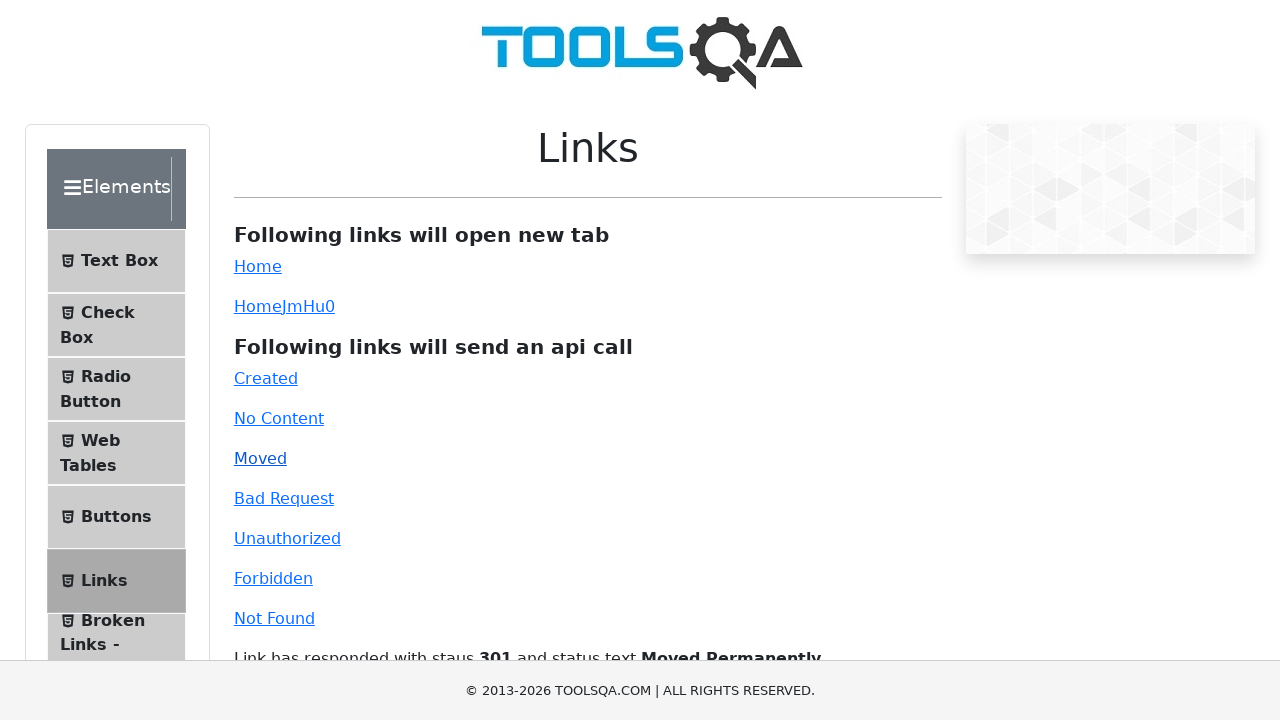